Tests triangle validator with sides that cannot form a valid triangle (5, 30, 5)

Starting URL: https://testpages.eviltester.com/styled/apps/triangle/triangle001.html

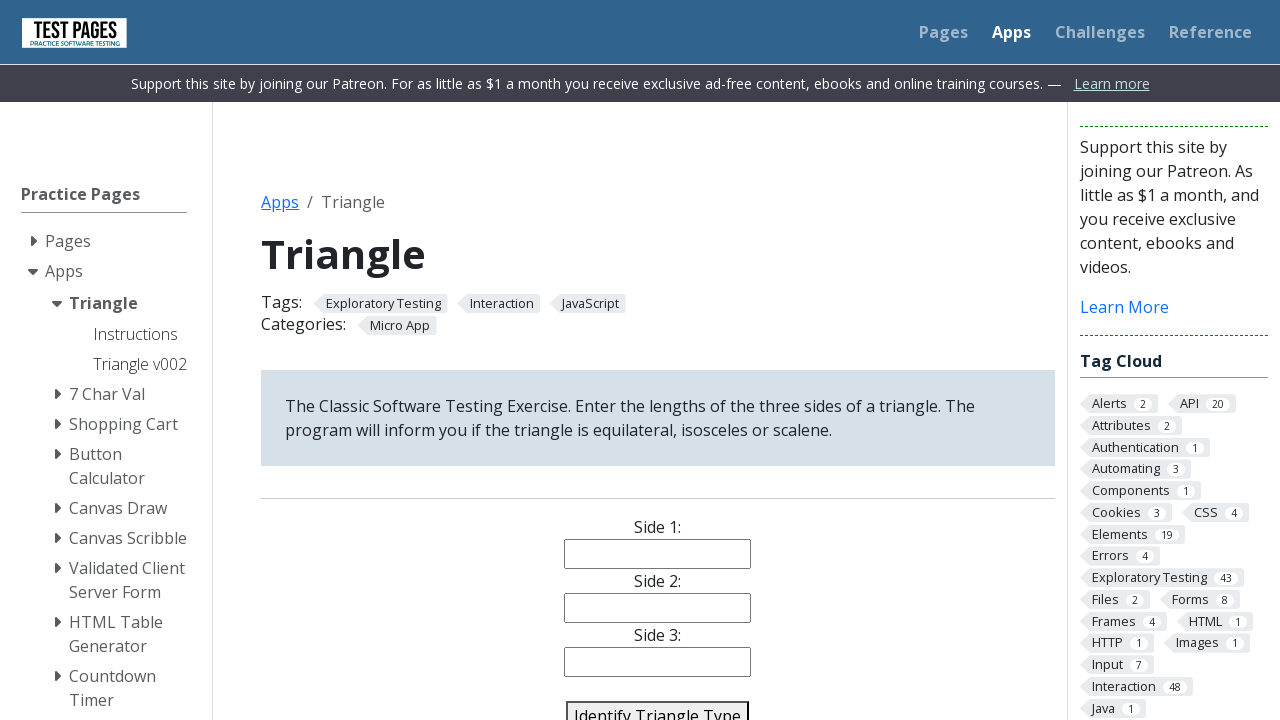

Filled side 1 field with value '5' on #side1
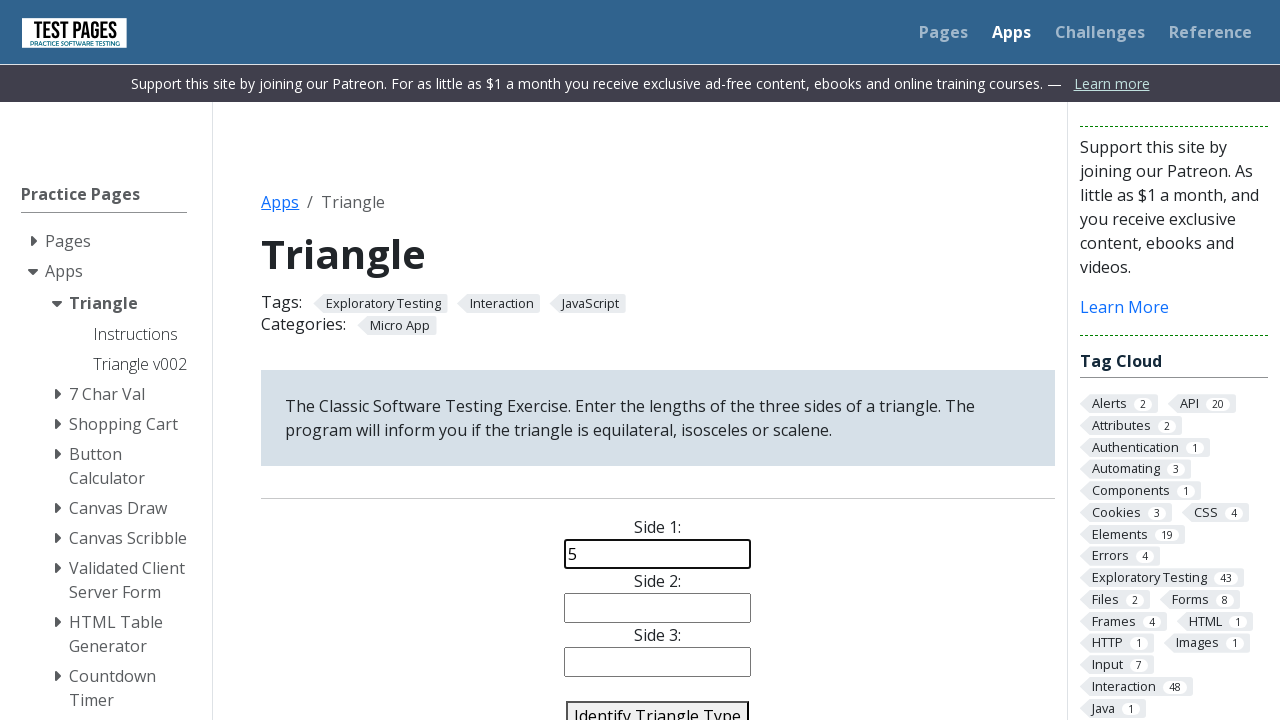

Filled side 2 field with value '30' on #side2
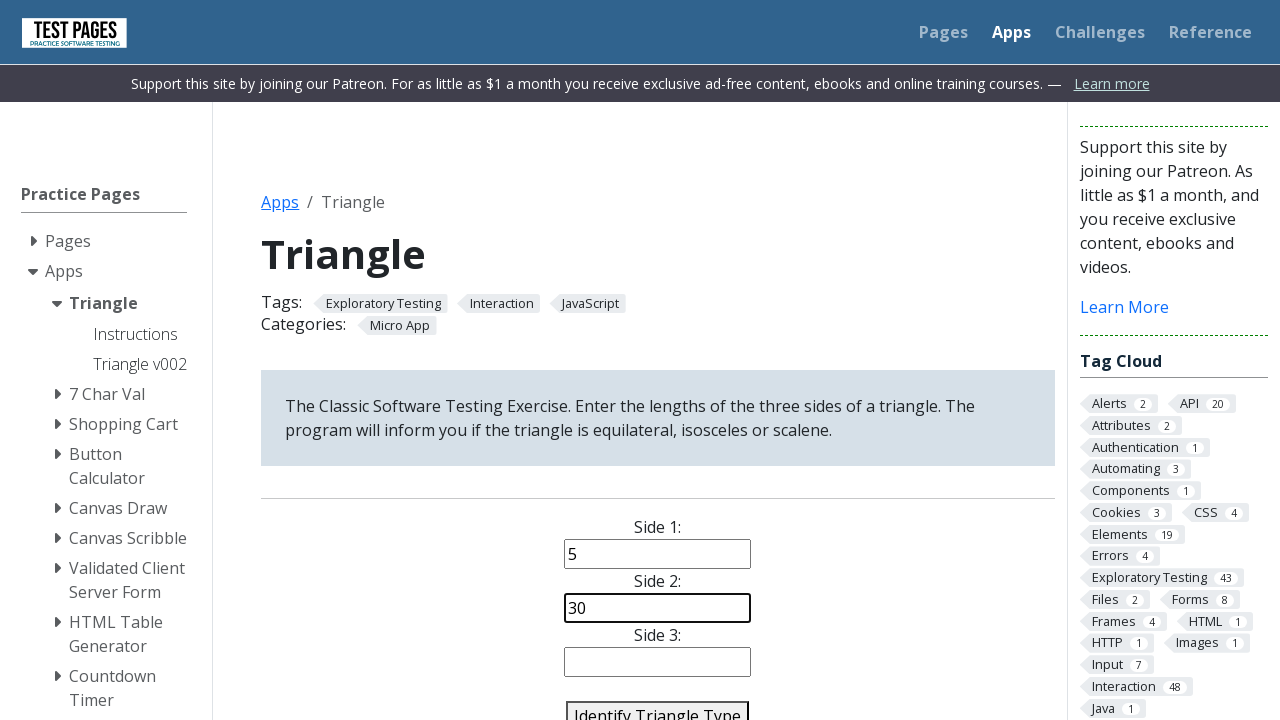

Filled side 3 field with value '5' on #side3
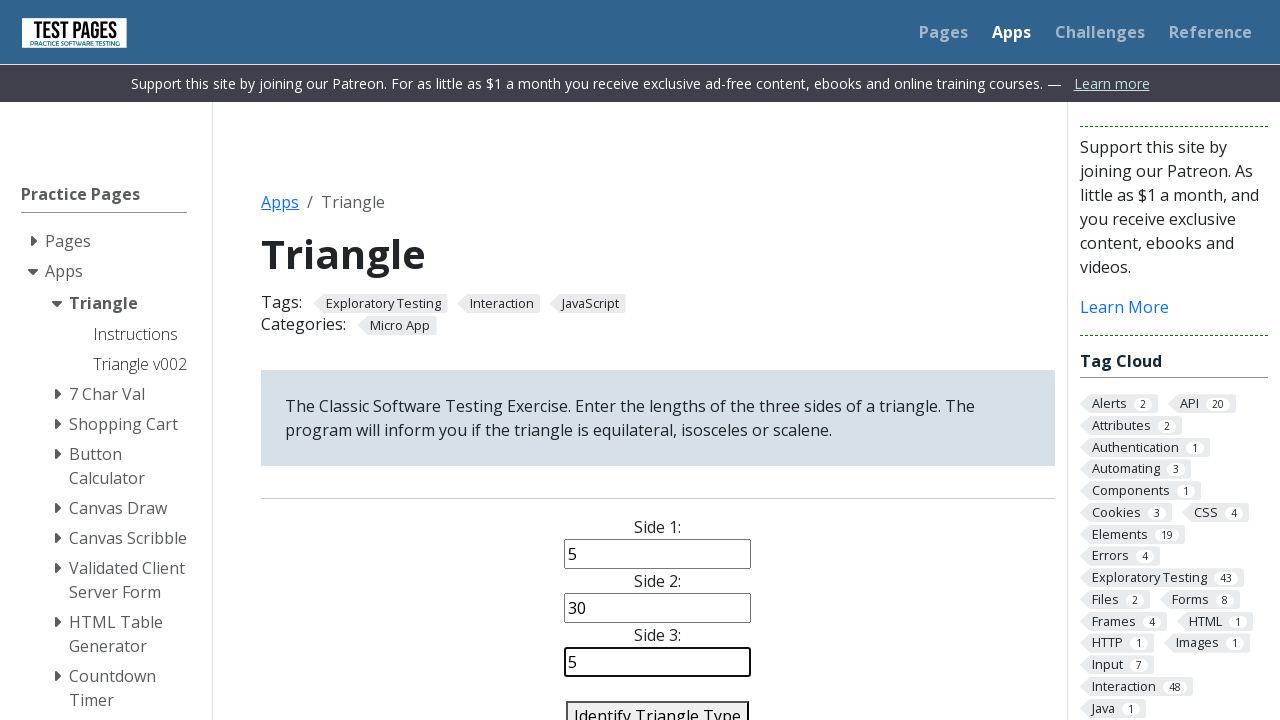

Clicked identify triangle button to validate sides (5, 30, 5) at (658, 705) on #identify-triangle-action
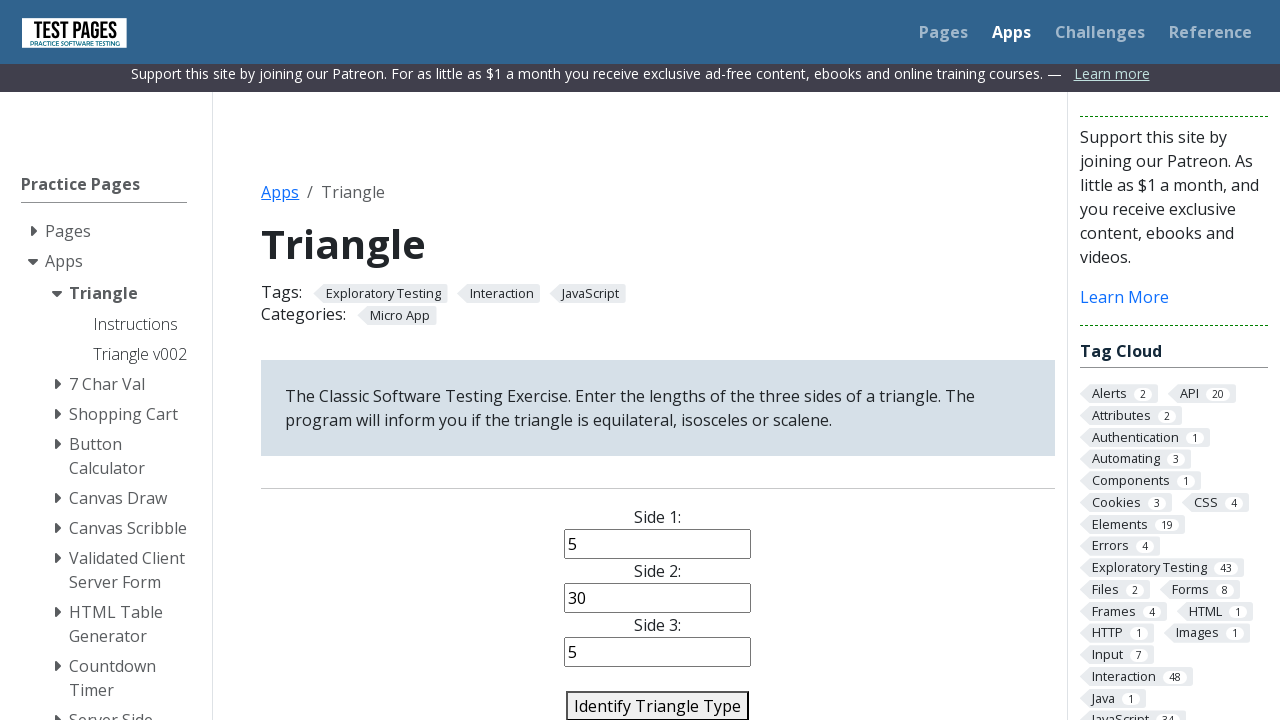

Triangle validation result appeared - confirmed invalid triangle
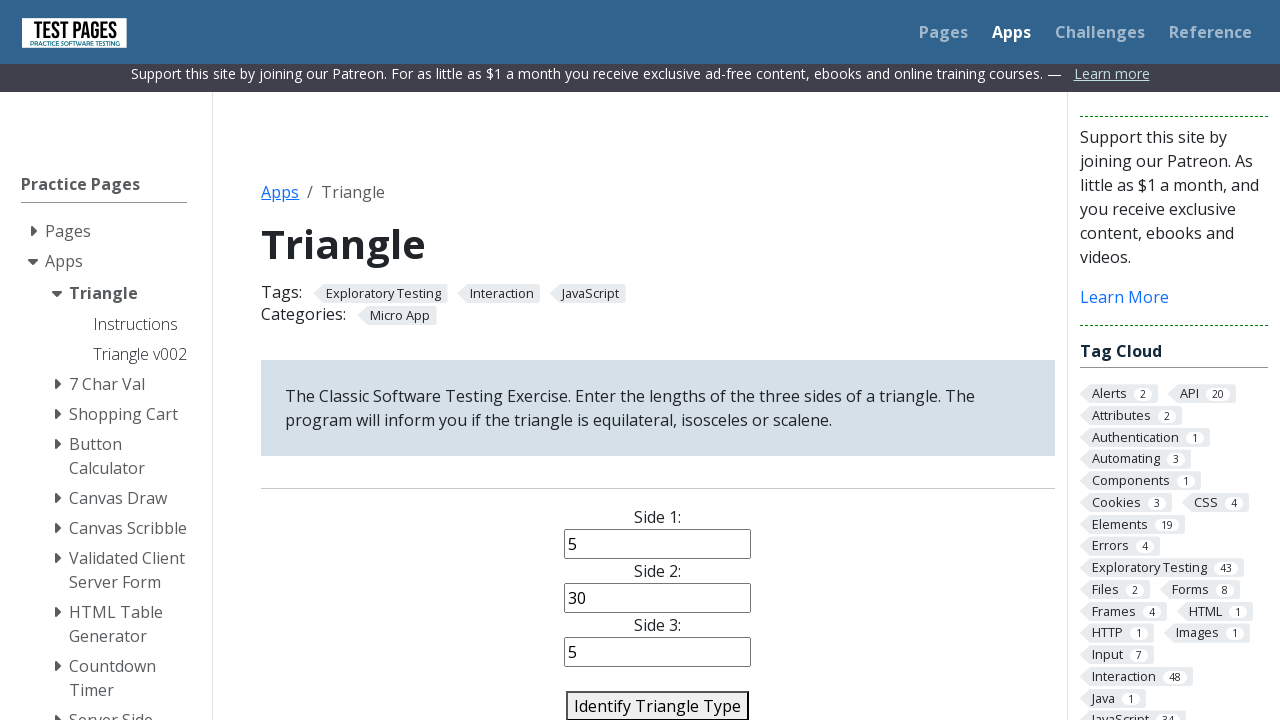

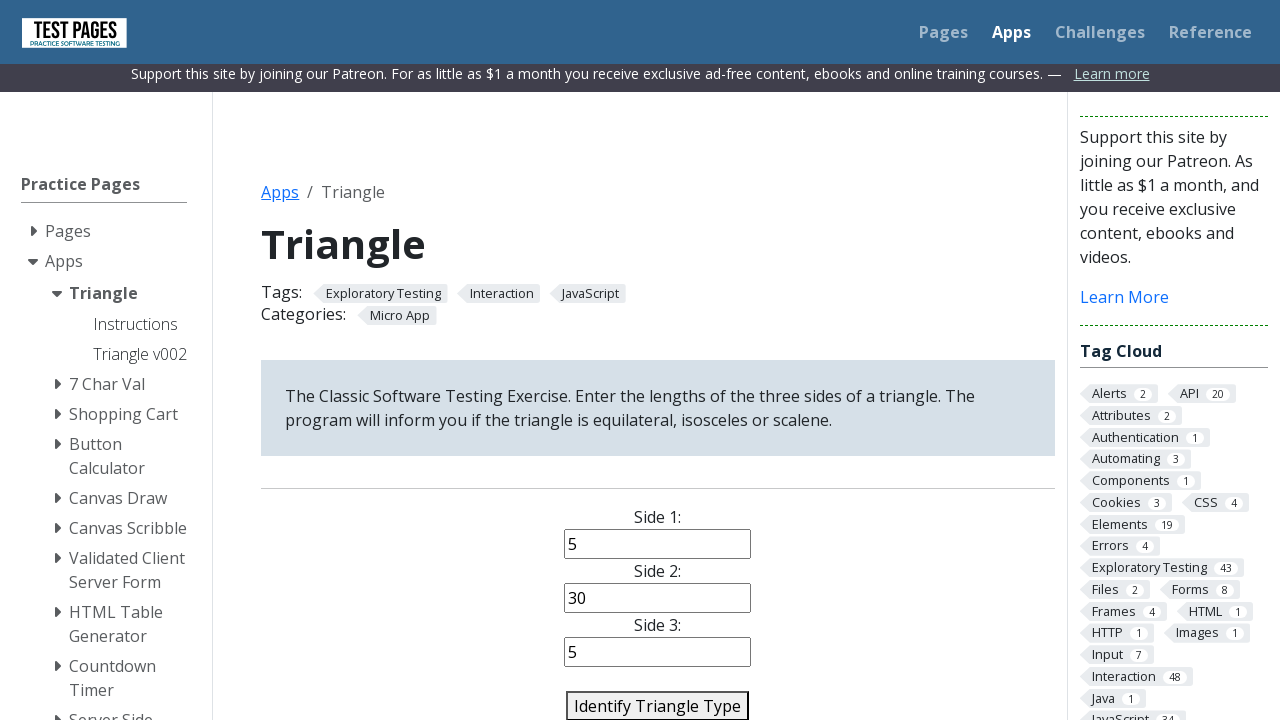